Tests navigation to jQuery UI website and clicks on the "Selectable" demo link to access the selectable widget demonstration page.

Starting URL: https://jqueryui.com

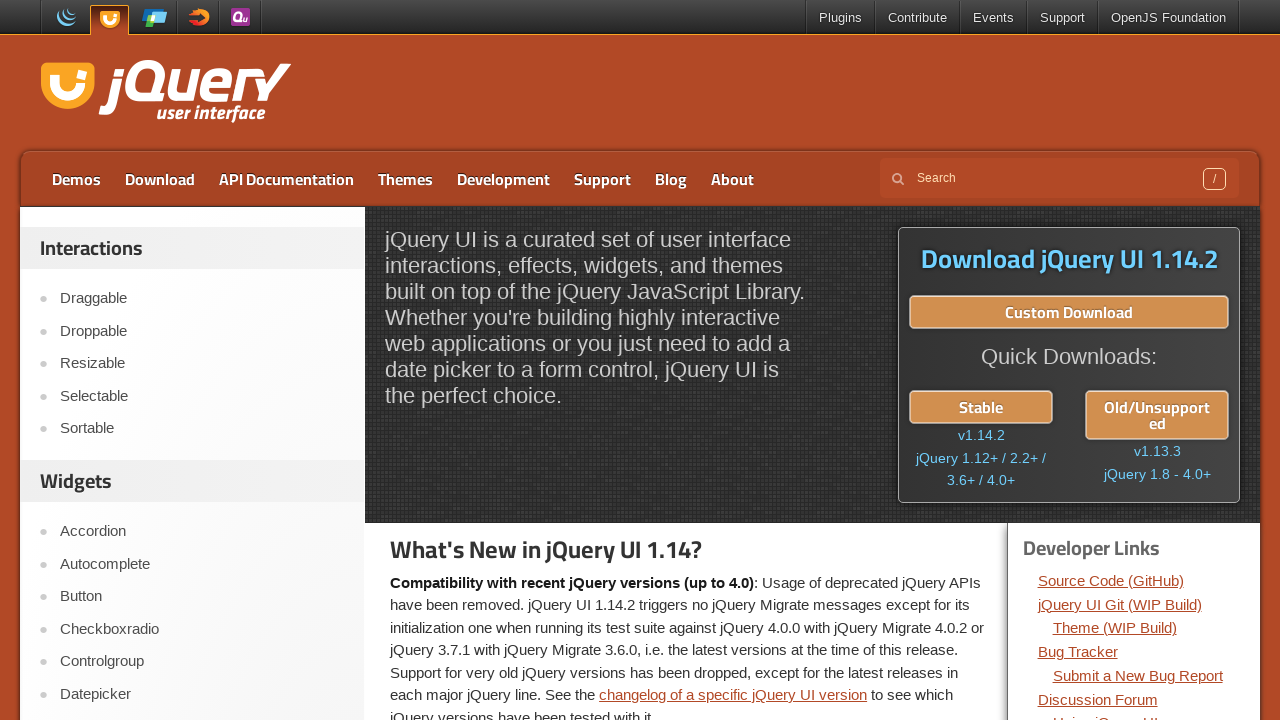

jQuery UI homepage loaded
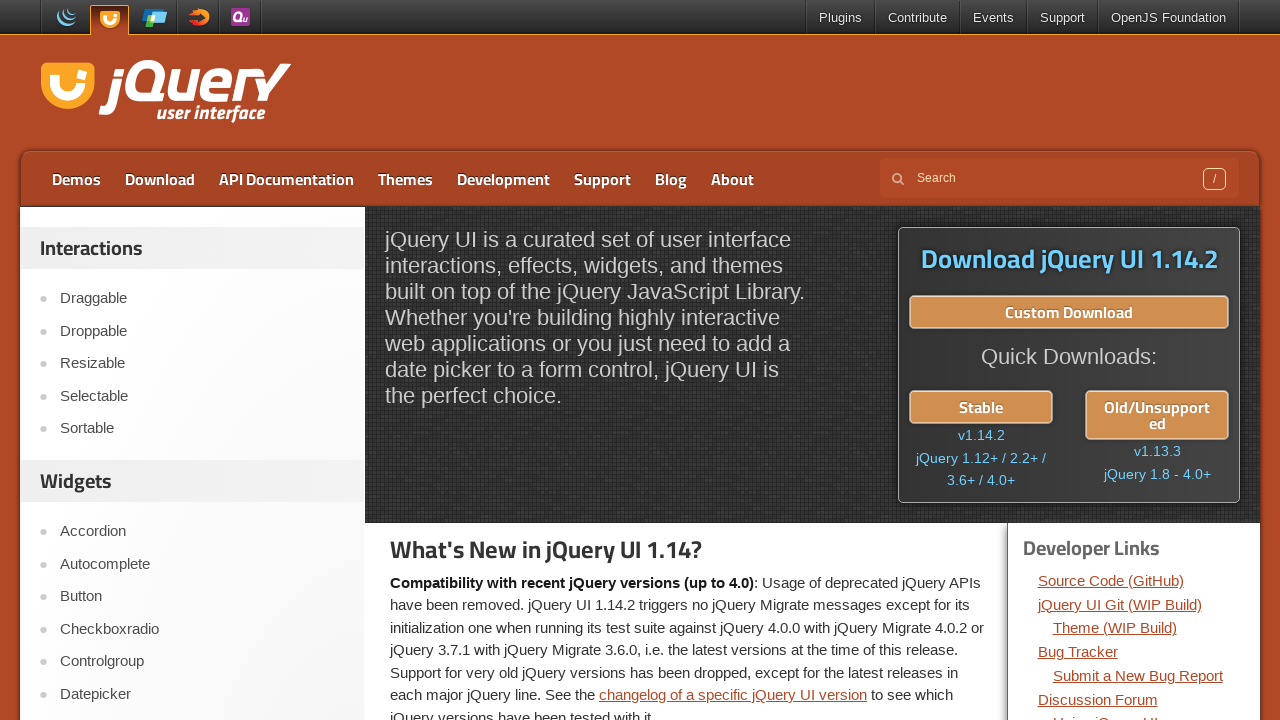

Clicked on the 'Selectable' demo link at (202, 396) on xpath=//a[text()='Selectable']
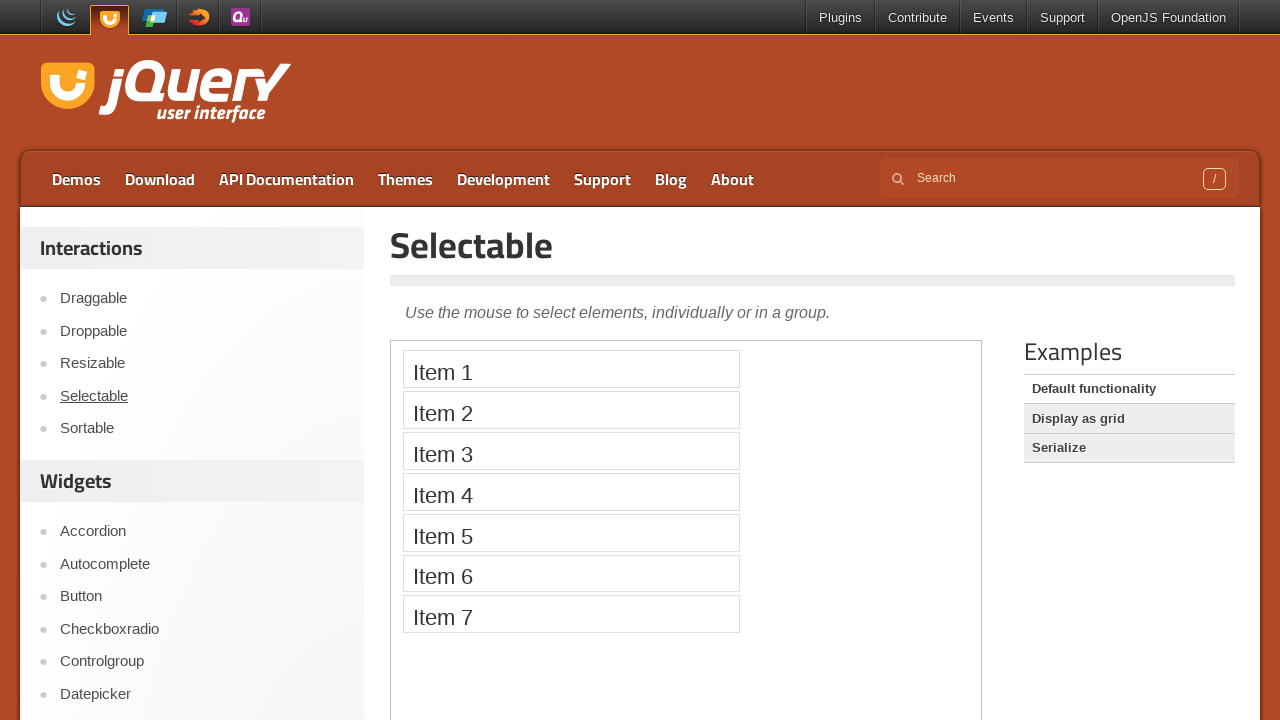

Selectable widget demonstration page loaded
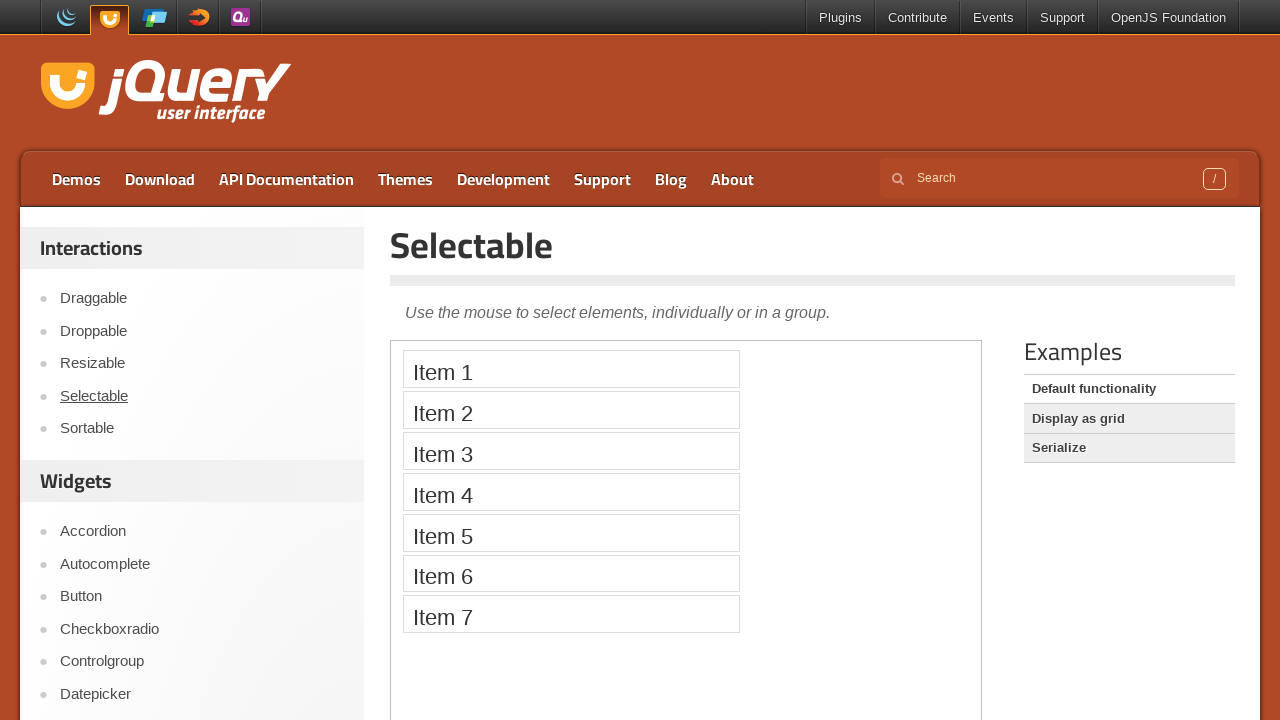

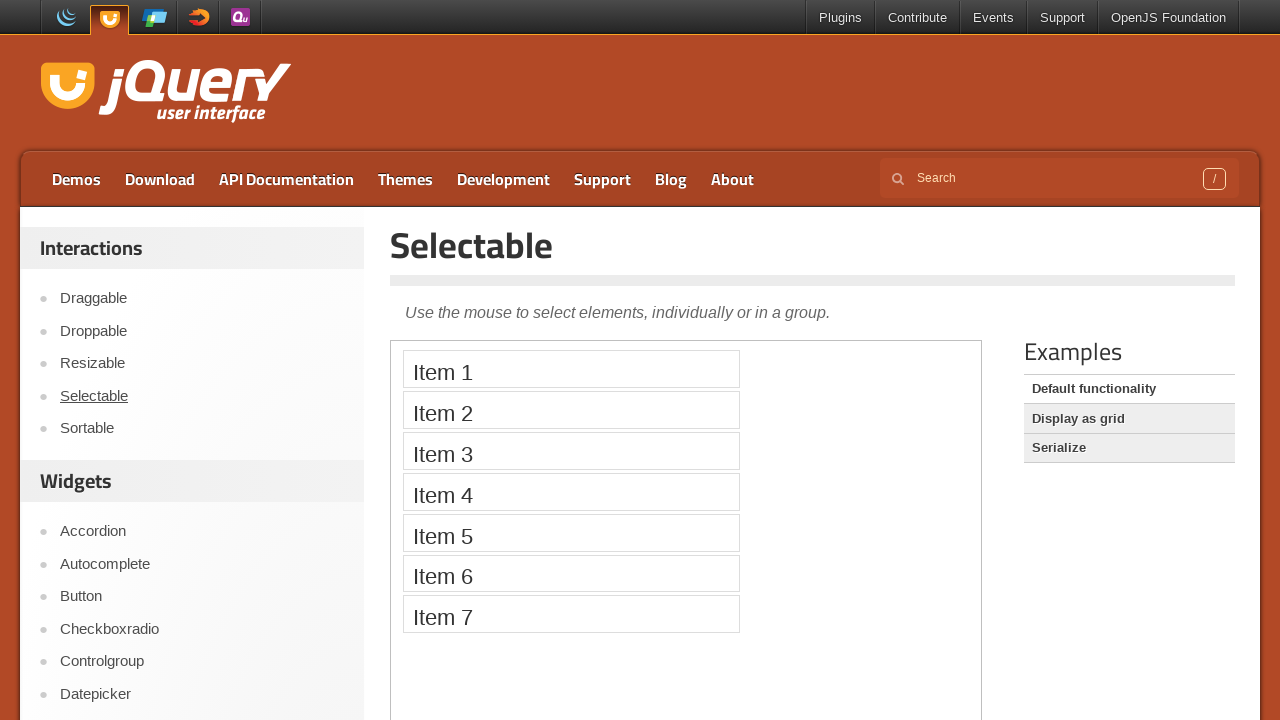